Tests GitHub's advanced search form by filling in search term, repository owner, date filter, and language, then submitting the form and waiting for results to load.

Starting URL: https://github.com/search/advanced

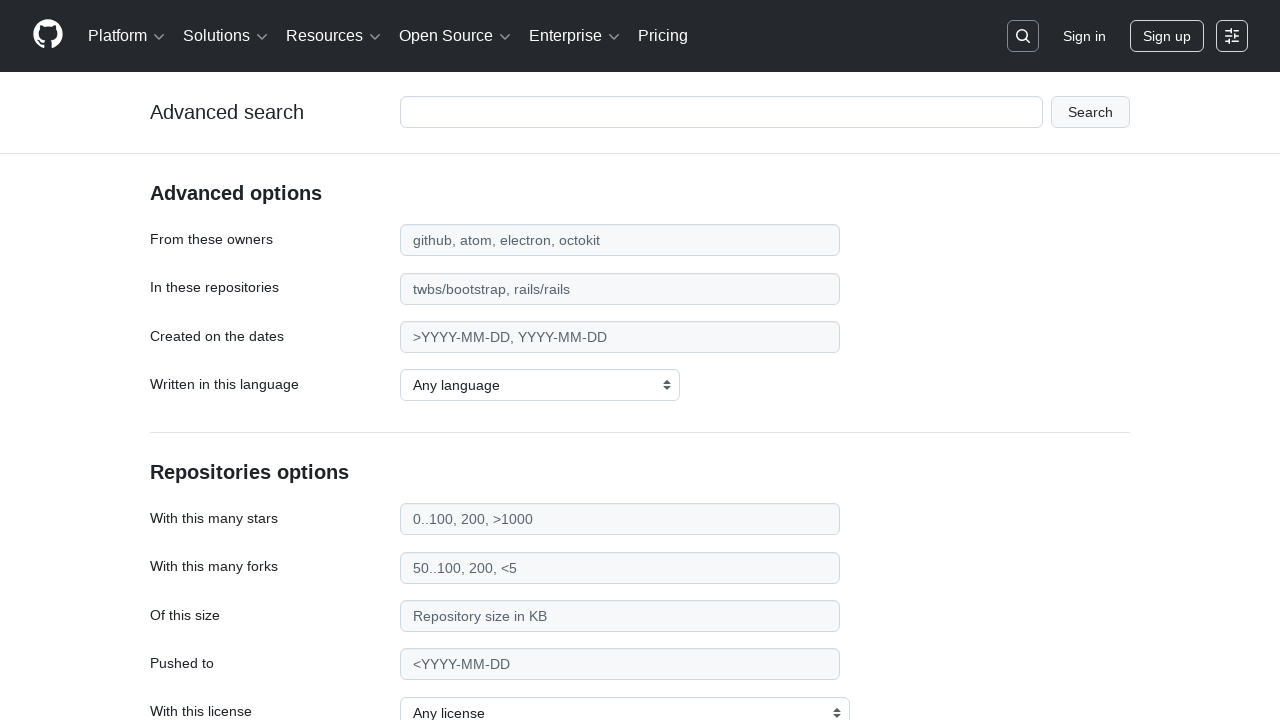

Filled search term field with 'playwright-testing' on #adv_code_search input.js-advanced-search-input
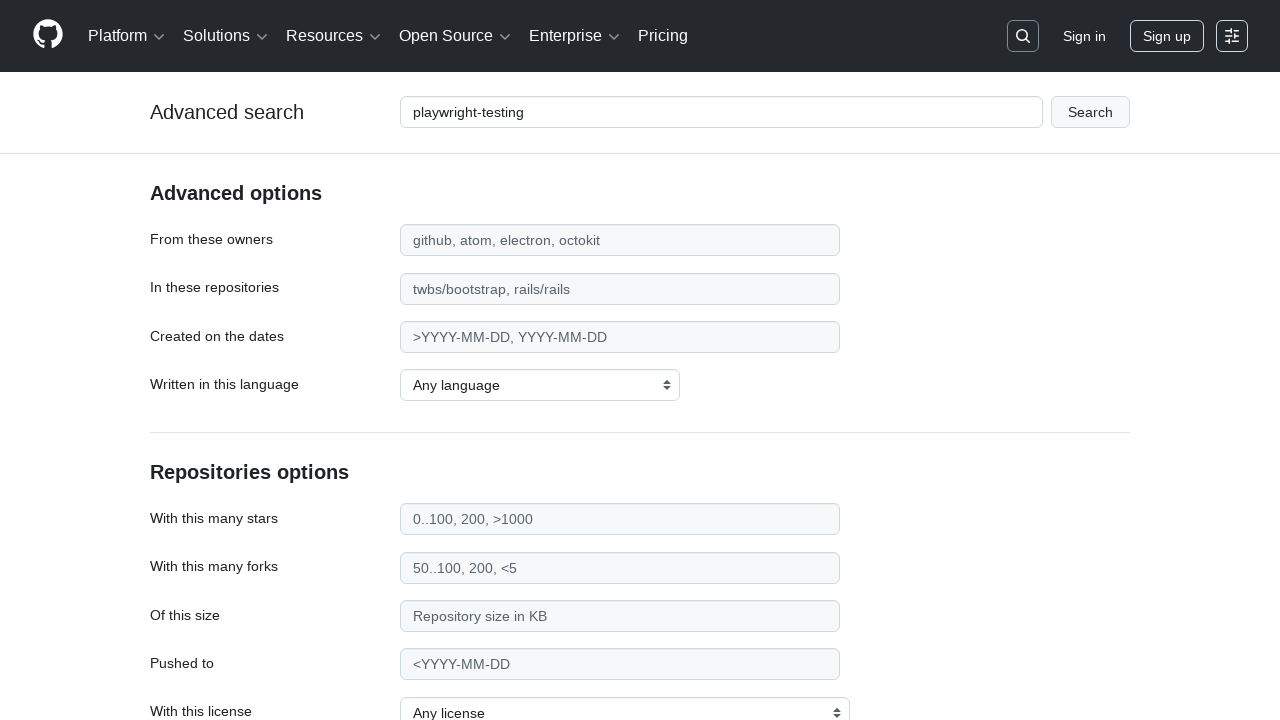

Filled repository owner field with 'microsoft' on #search_from
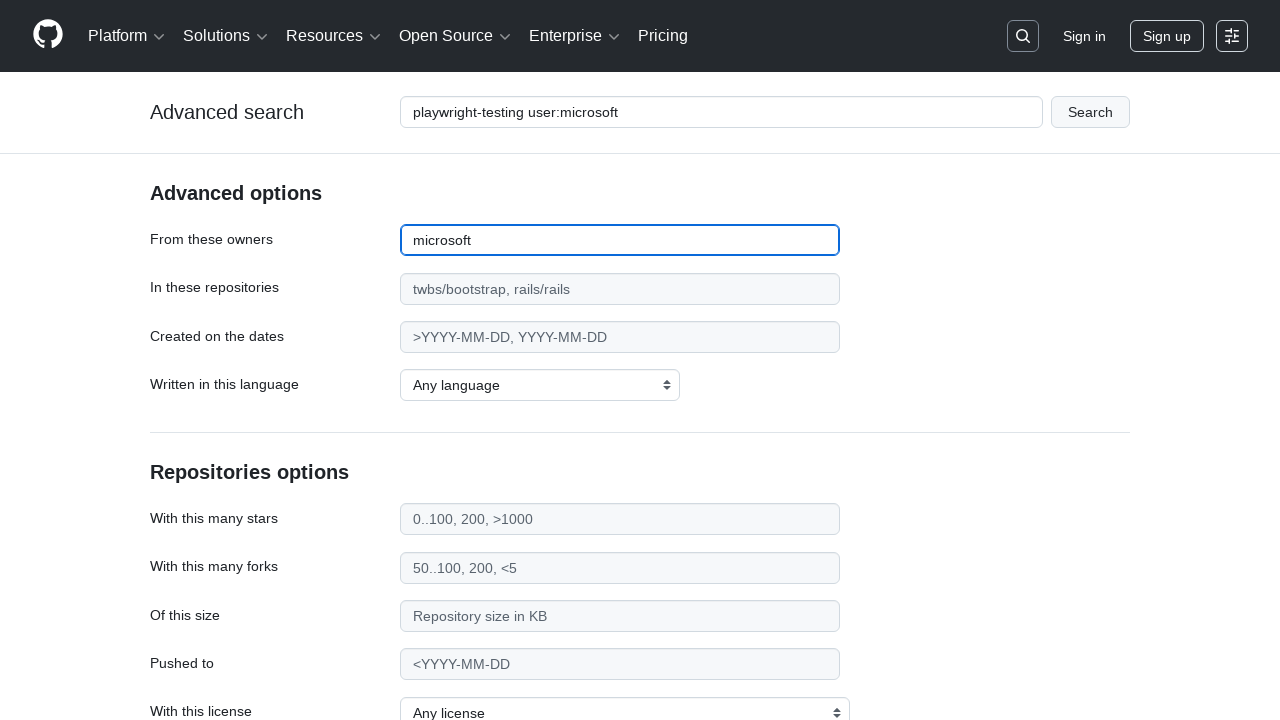

Filled date filter field with '>2020' on #search_date
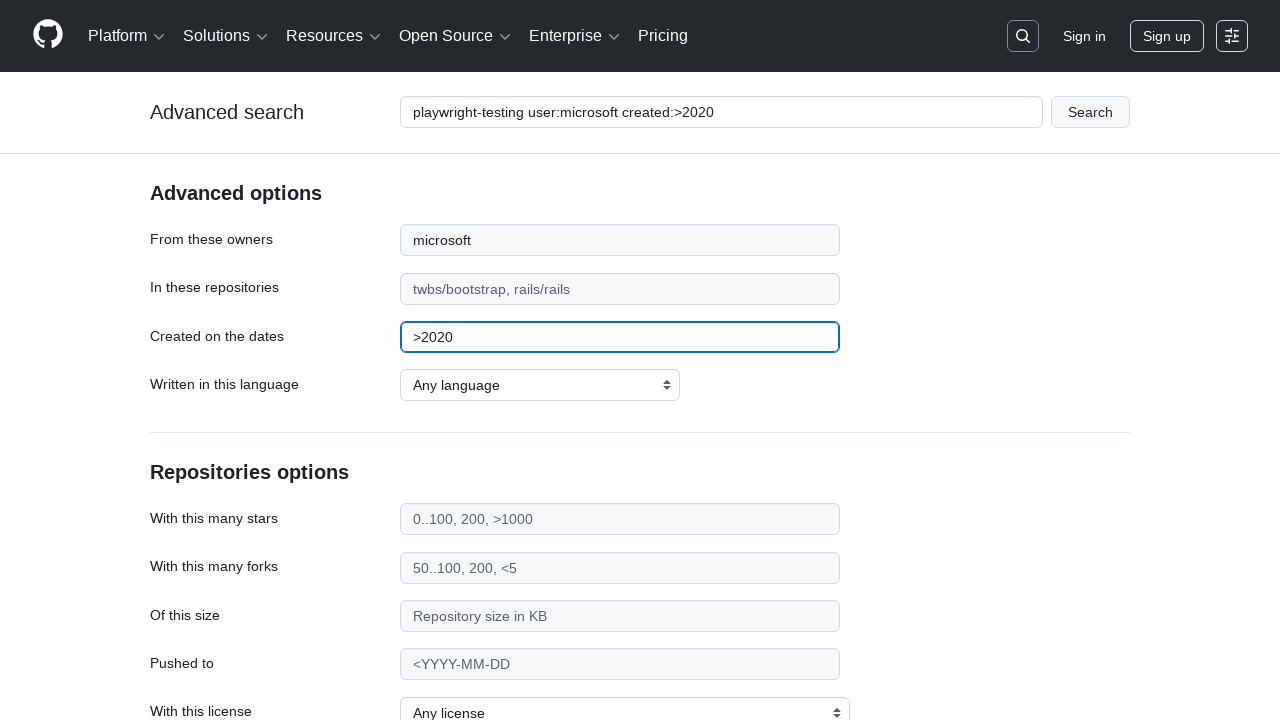

Selected 'JavaScript' from programming language dropdown on select#search_language
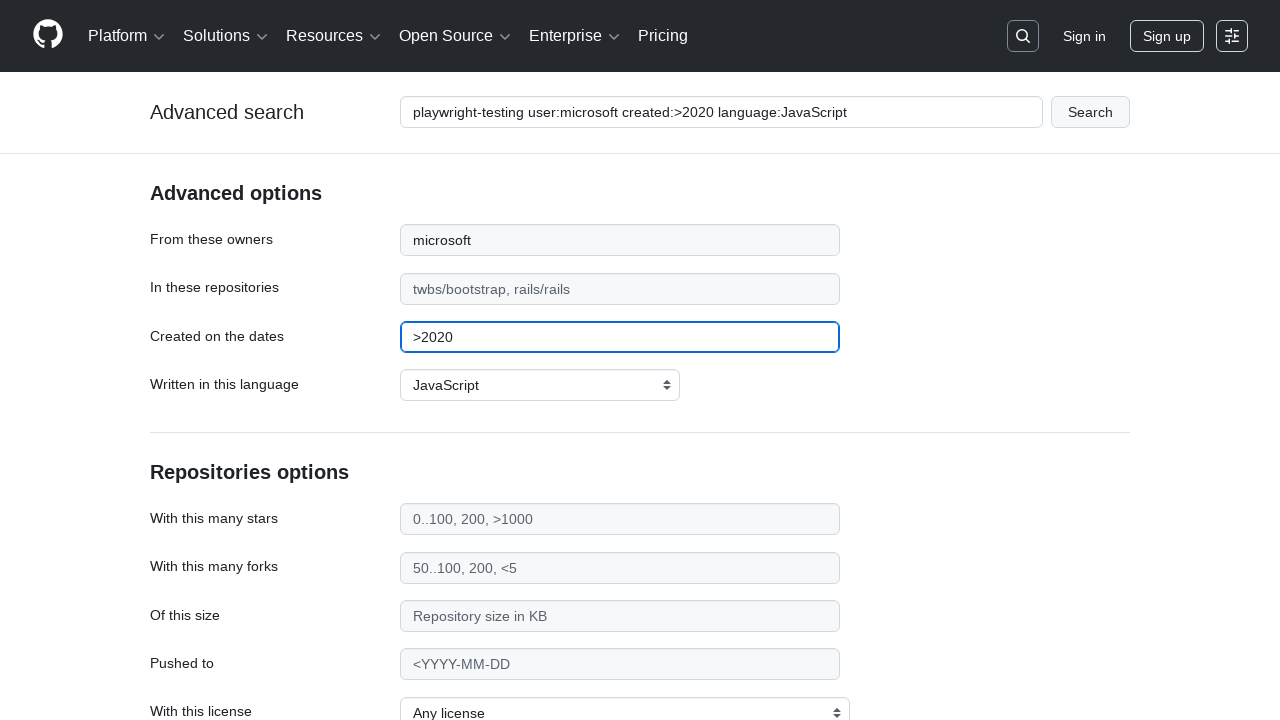

Clicked submit button to execute advanced search at (1090, 112) on #adv_code_search button[type="submit"]
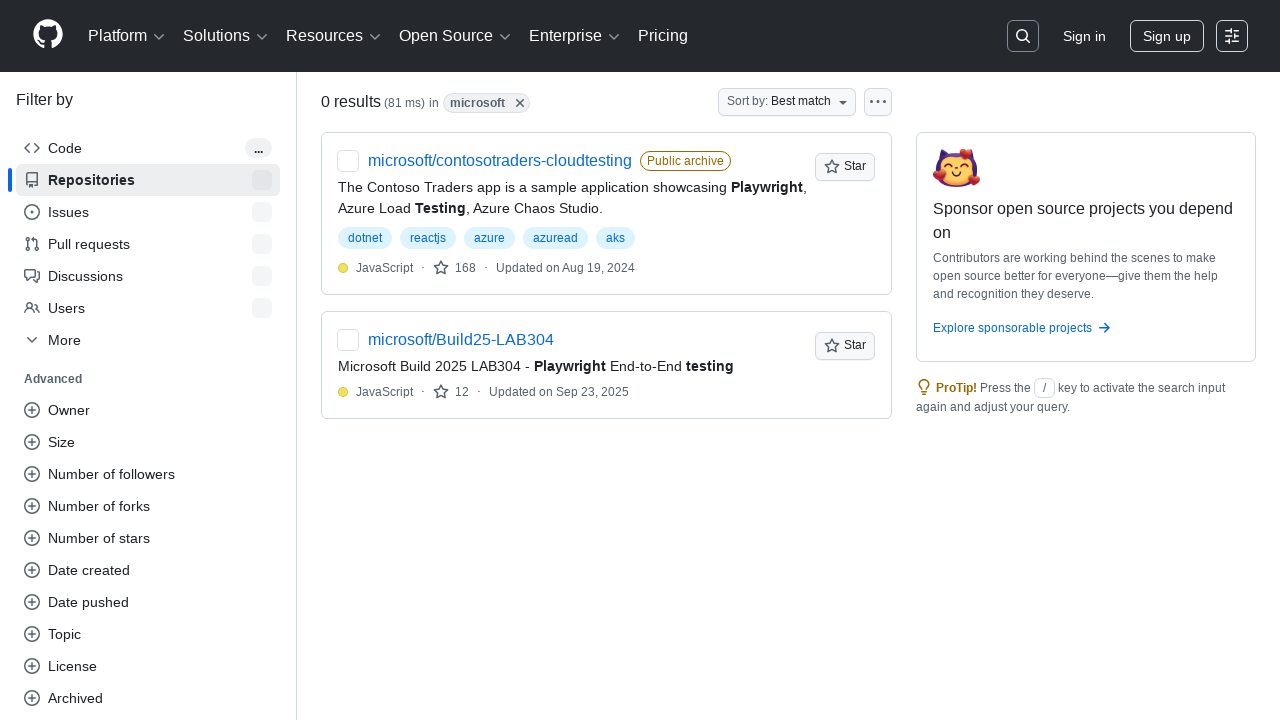

Search results page loaded with network idle
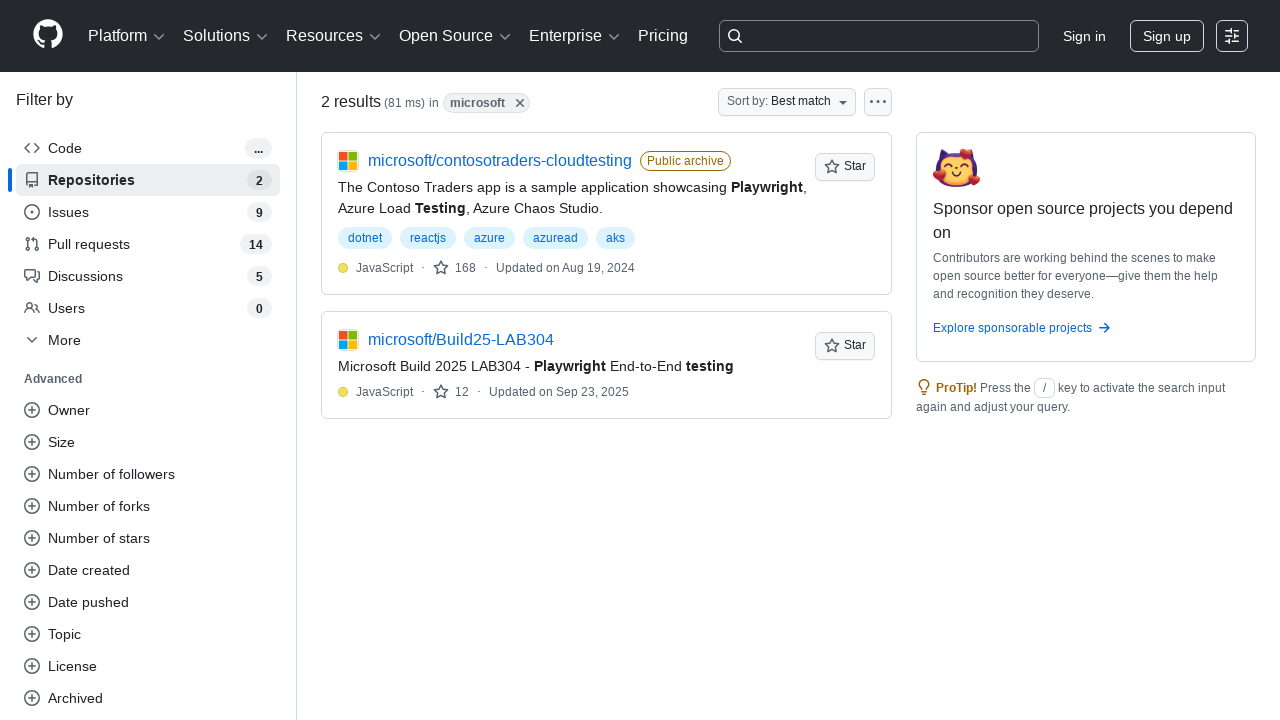

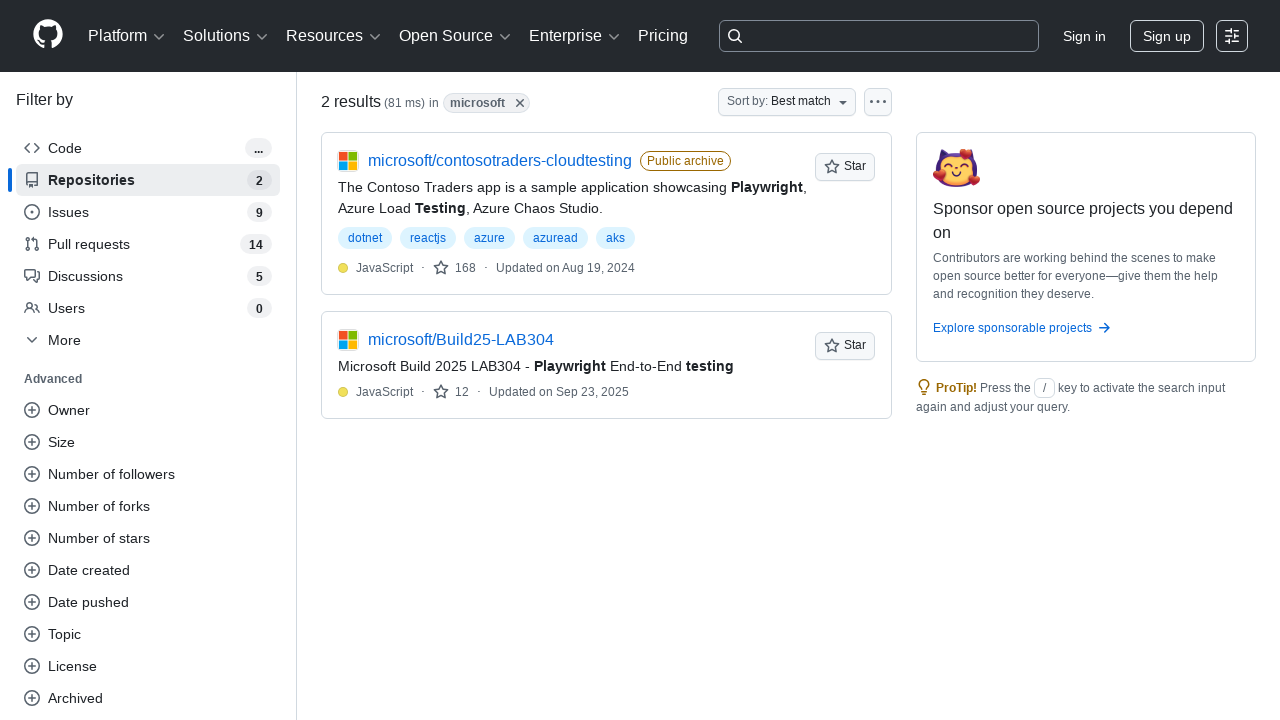